Tests various popup and UI interactions including visibility toggle, dialog dismissal, hover actions, and iframe navigation on a practice automation page

Starting URL: https://rahulshettyacademy.com/AutomationPractice/

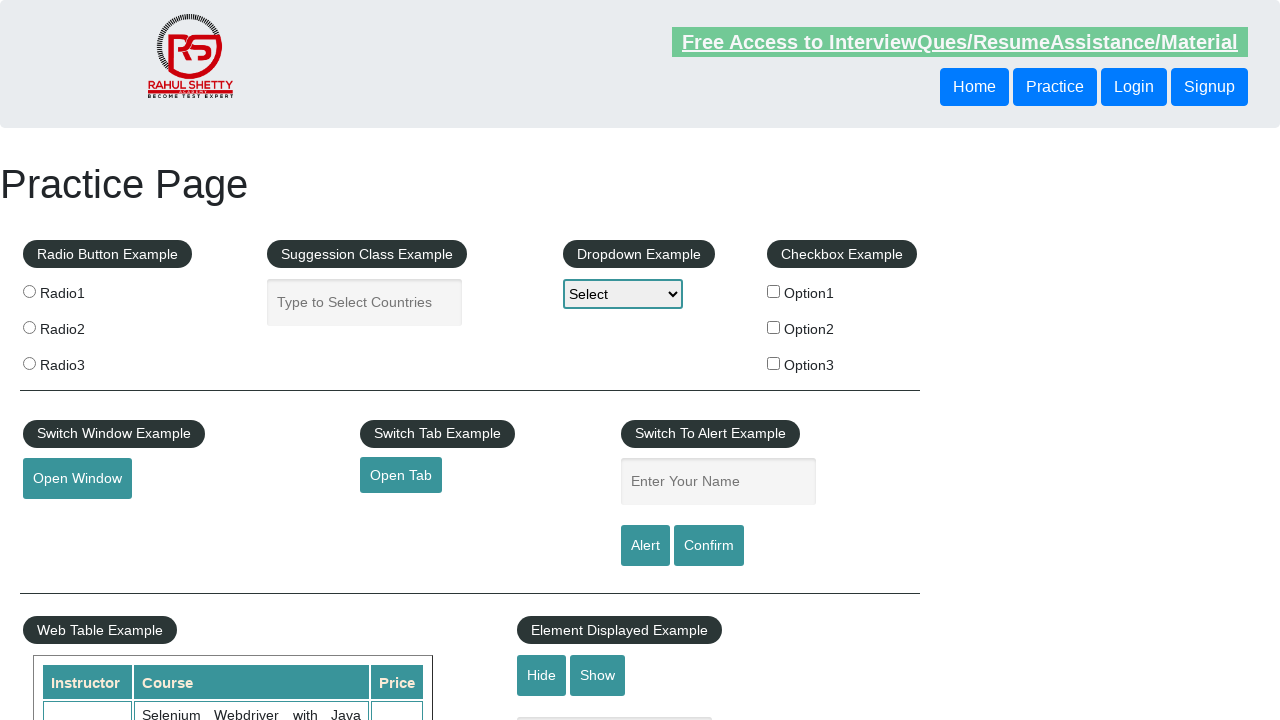

Verified text element is visible
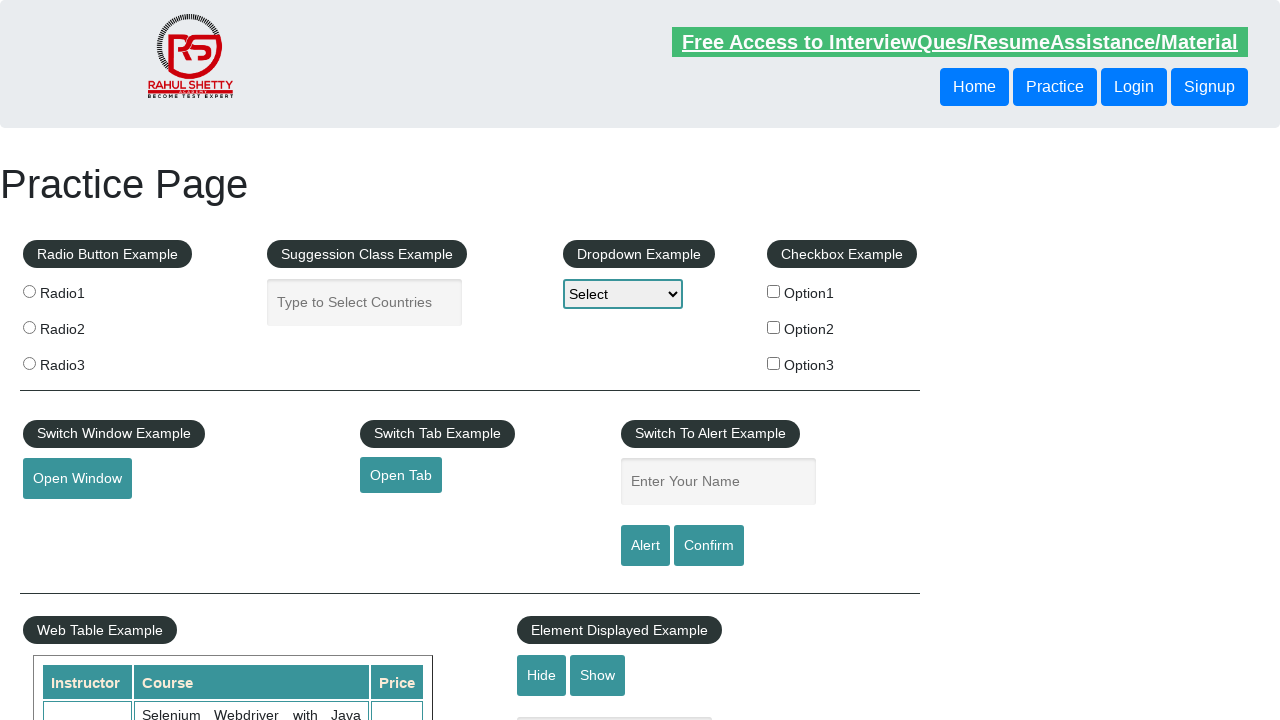

Clicked hide button to hide textbox at (542, 675) on #hide-textbox
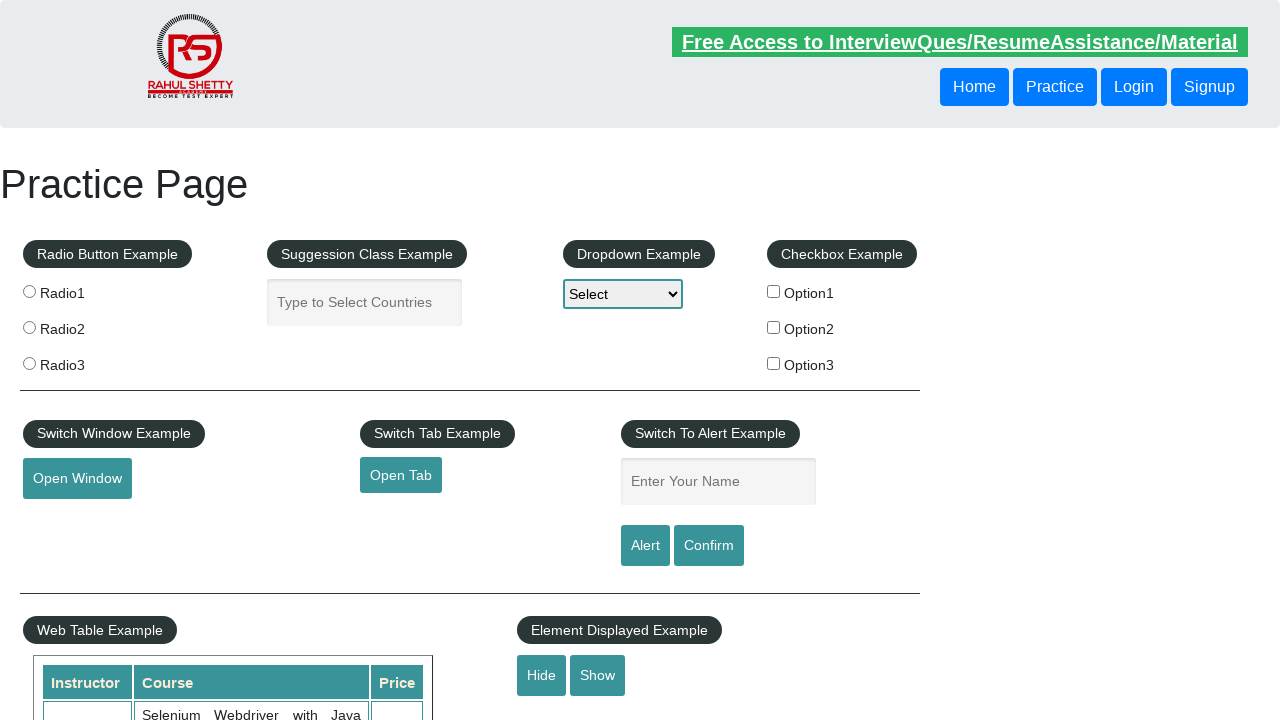

Verified text element is now hidden
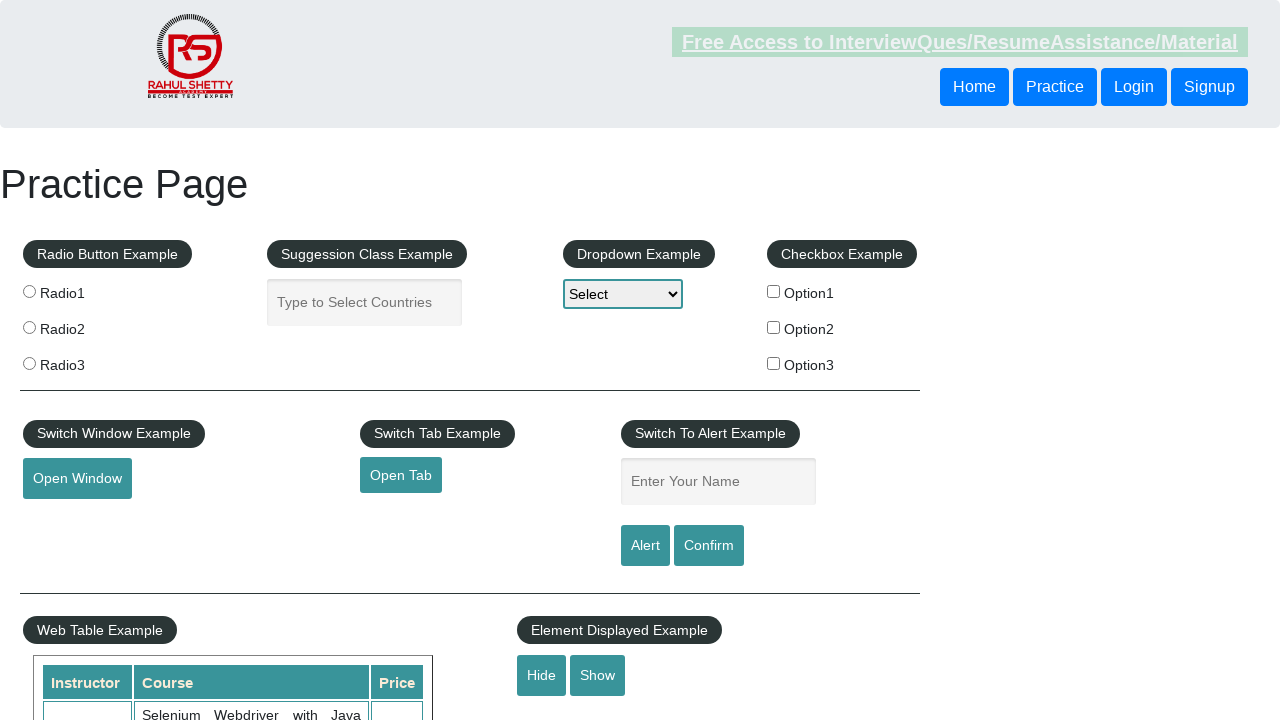

Set up dialog handler to dismiss popups
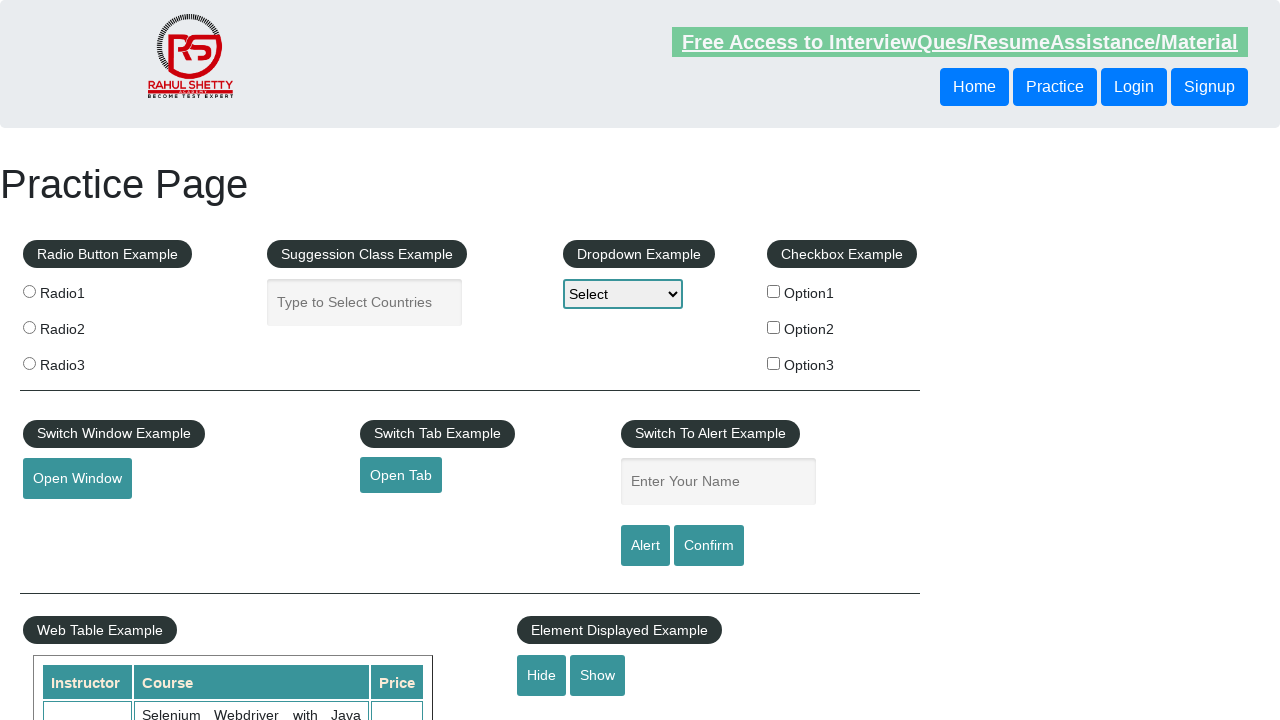

Clicked confirm button to trigger dialog at (709, 546) on #confirmbtn
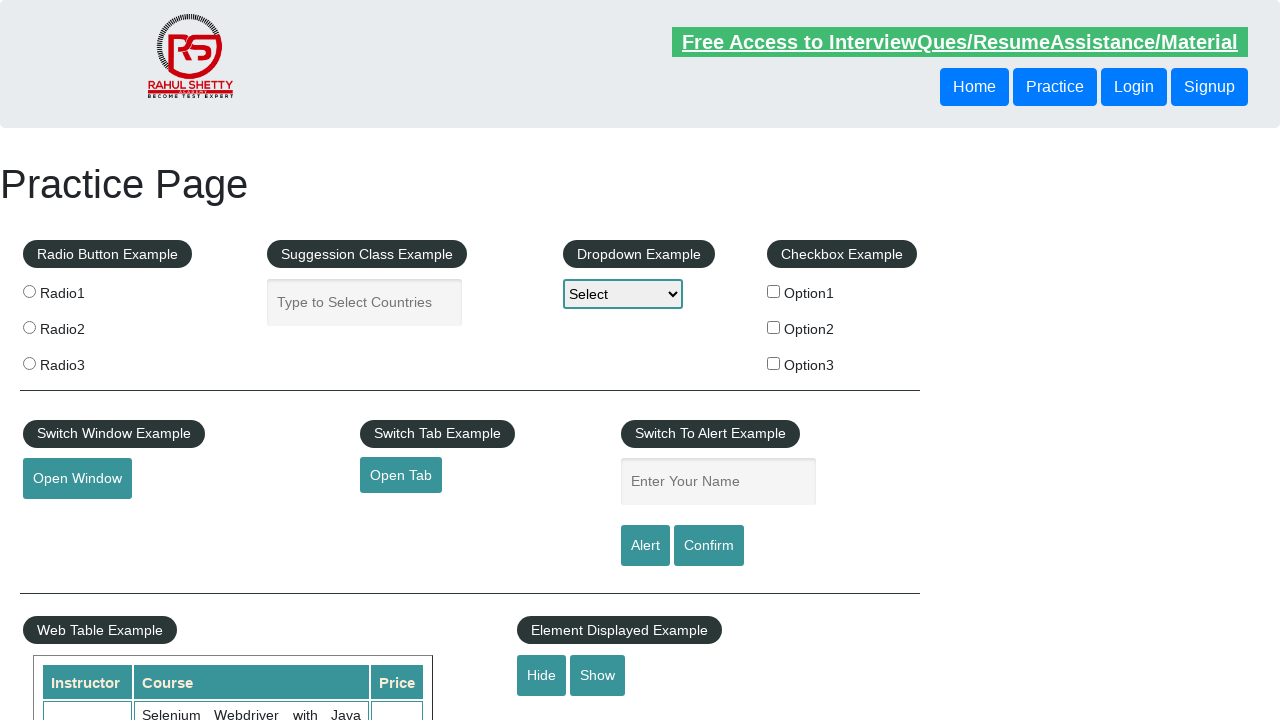

Hovered over mouse hover element at (83, 361) on #mousehover
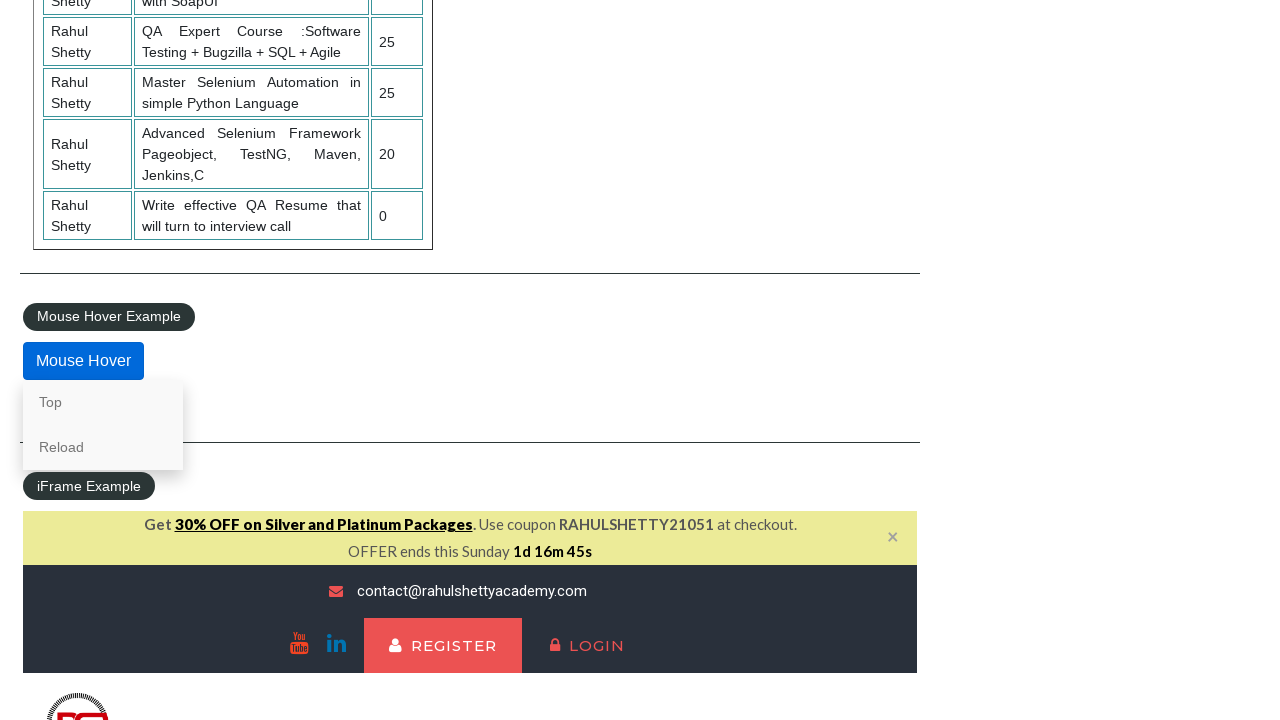

Clicked the top link in hover menu at (103, 402) on [href='#top']
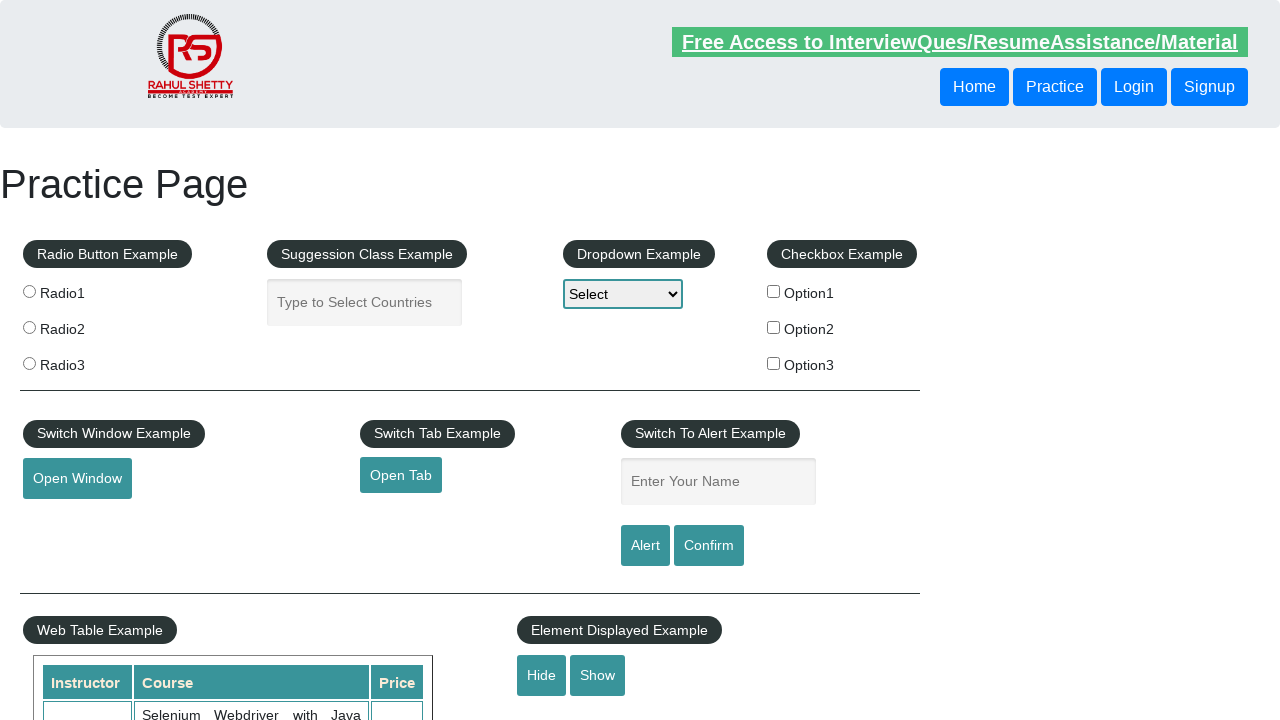

Scrolled iframe into view
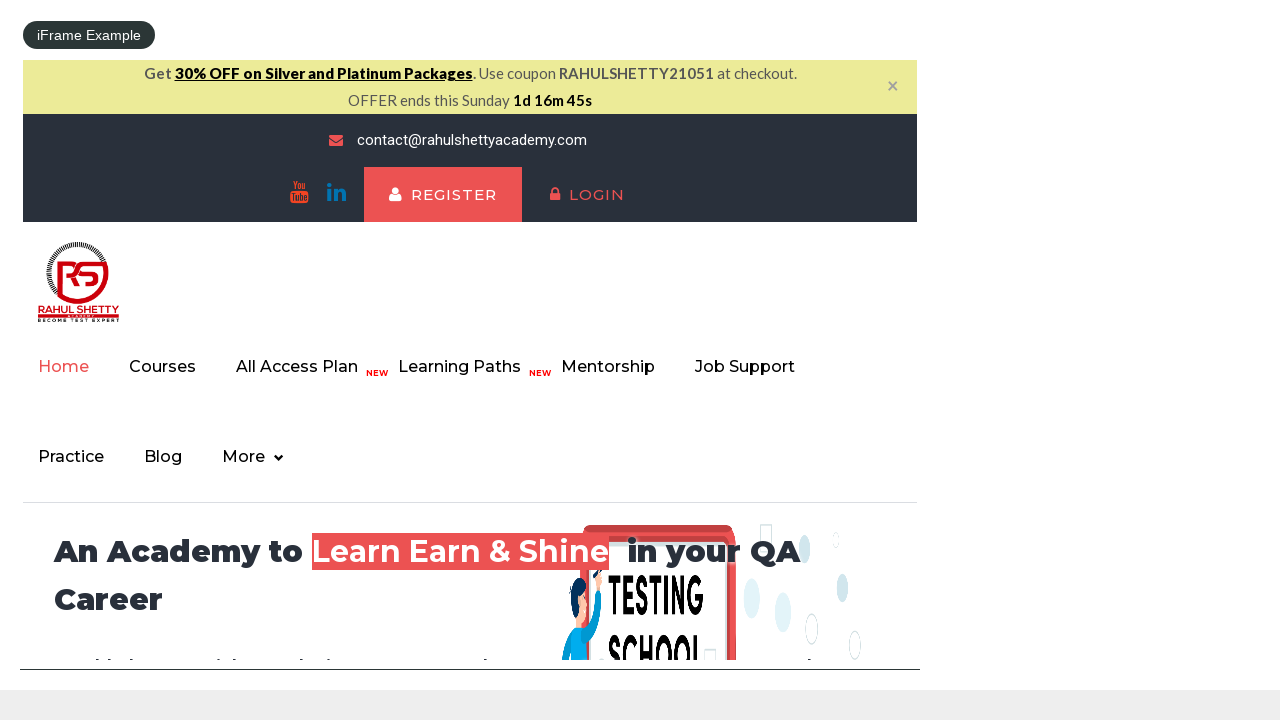

Switched to courses iframe
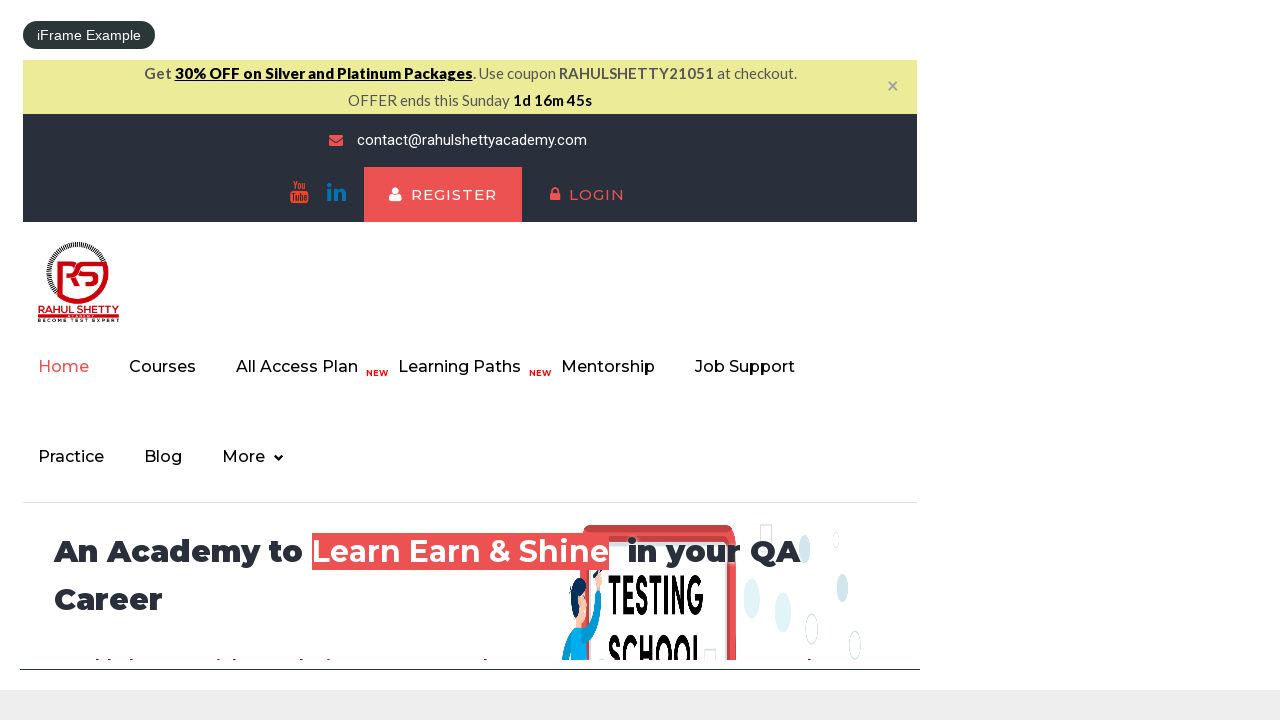

Clicked lifetime access link in iframe at (307, 367) on #courses-iframe >> internal:control=enter-frame >> li a[href='lifetime-access']:
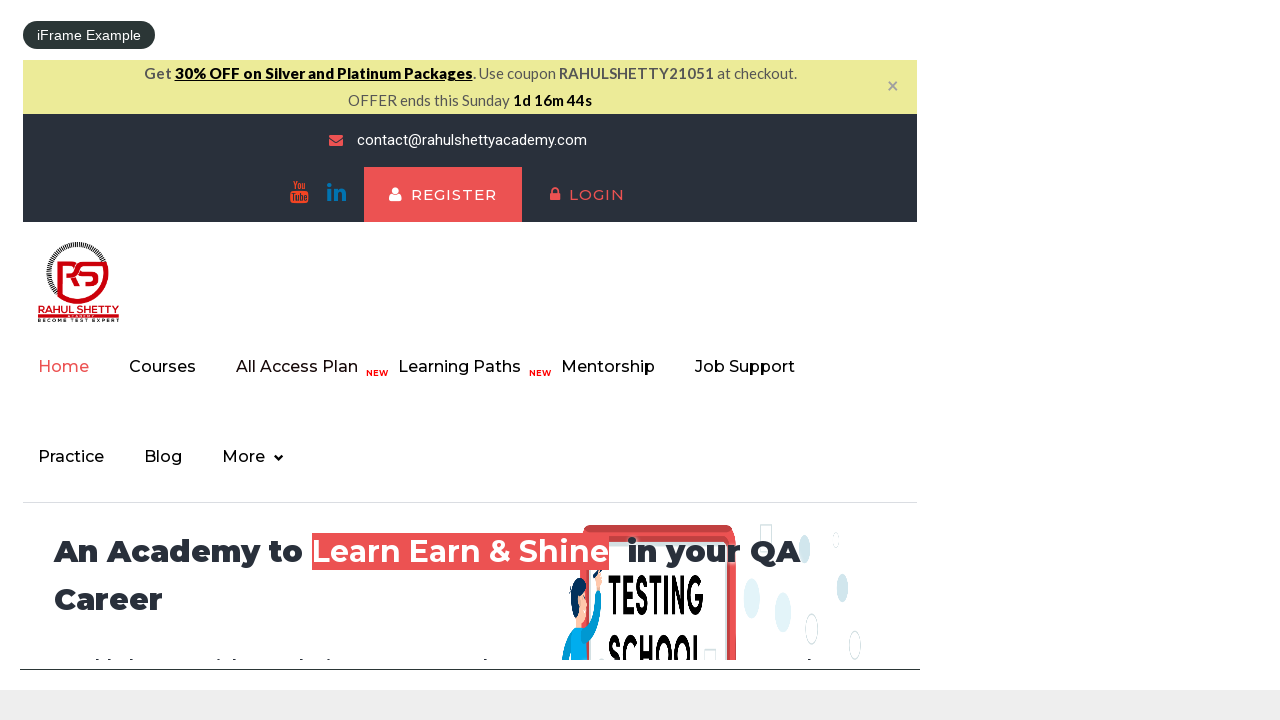

Verified text content in iframe: Join 13,522 Happy Subscibers!
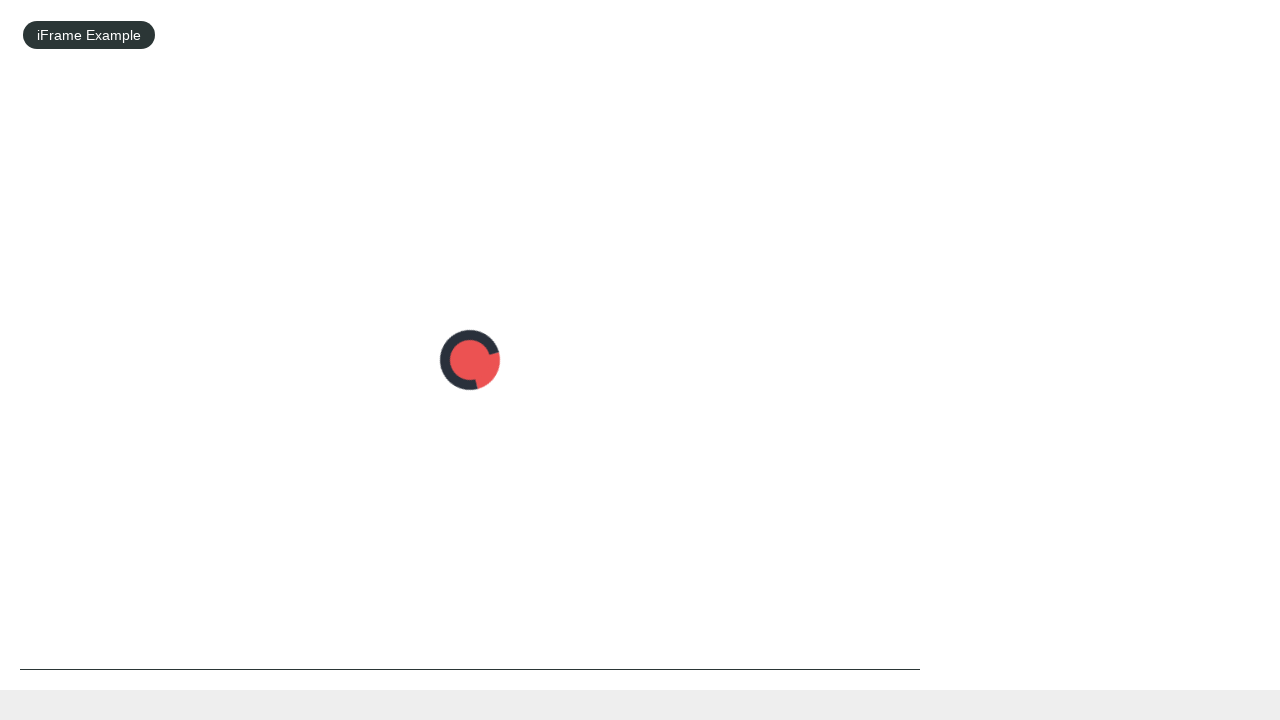

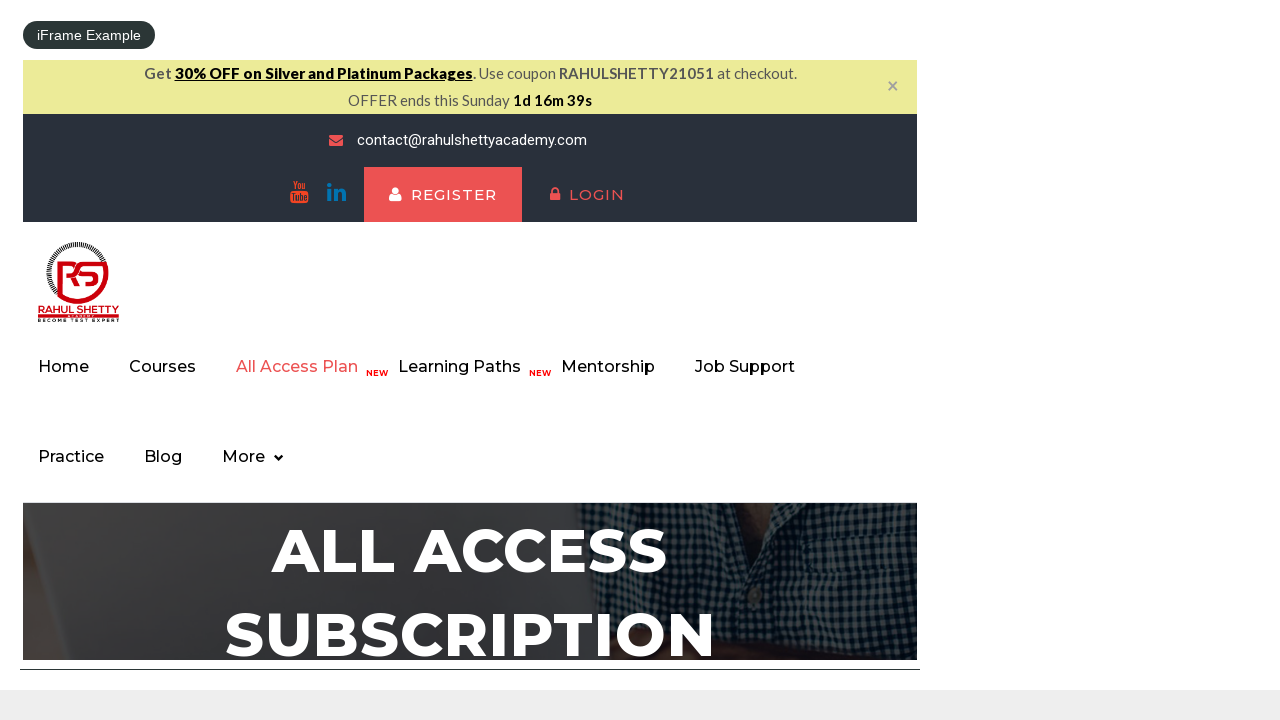